Tests handling of frames and nested frames, including clicking elements within frames and counting total frames

Starting URL: https://www.leafground.com/frame.xhtml

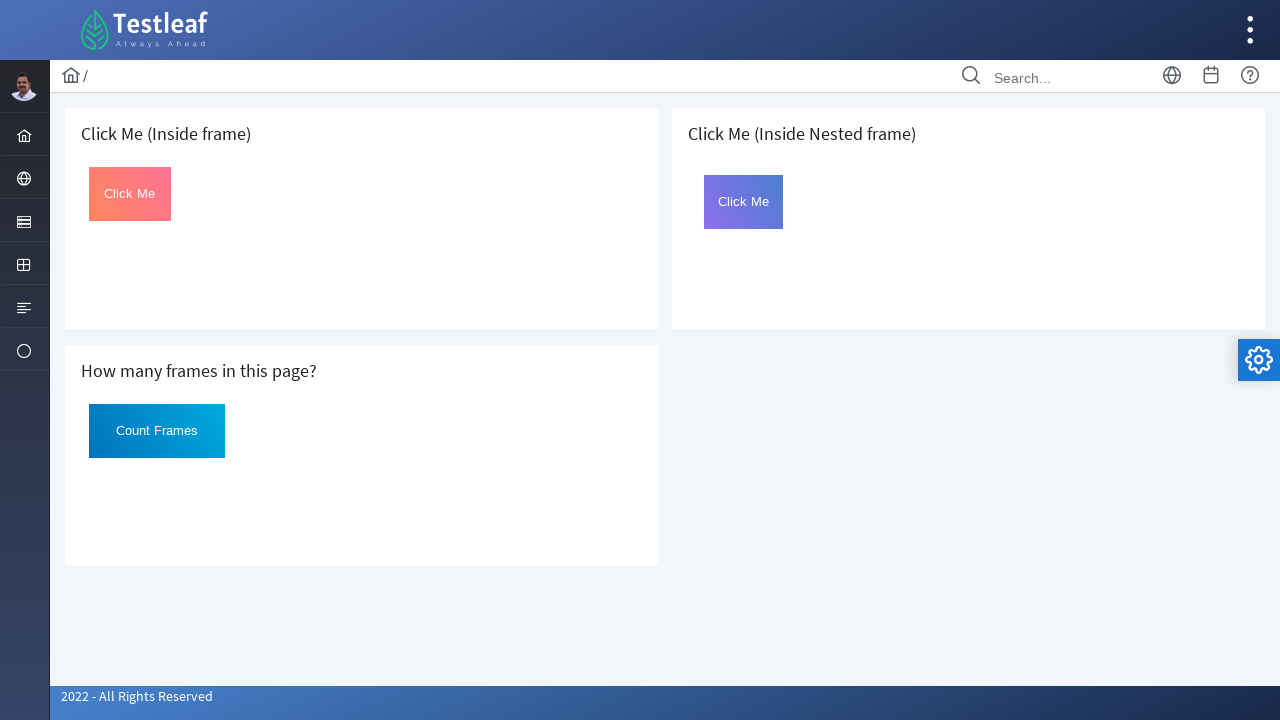

Located the first iframe on the page
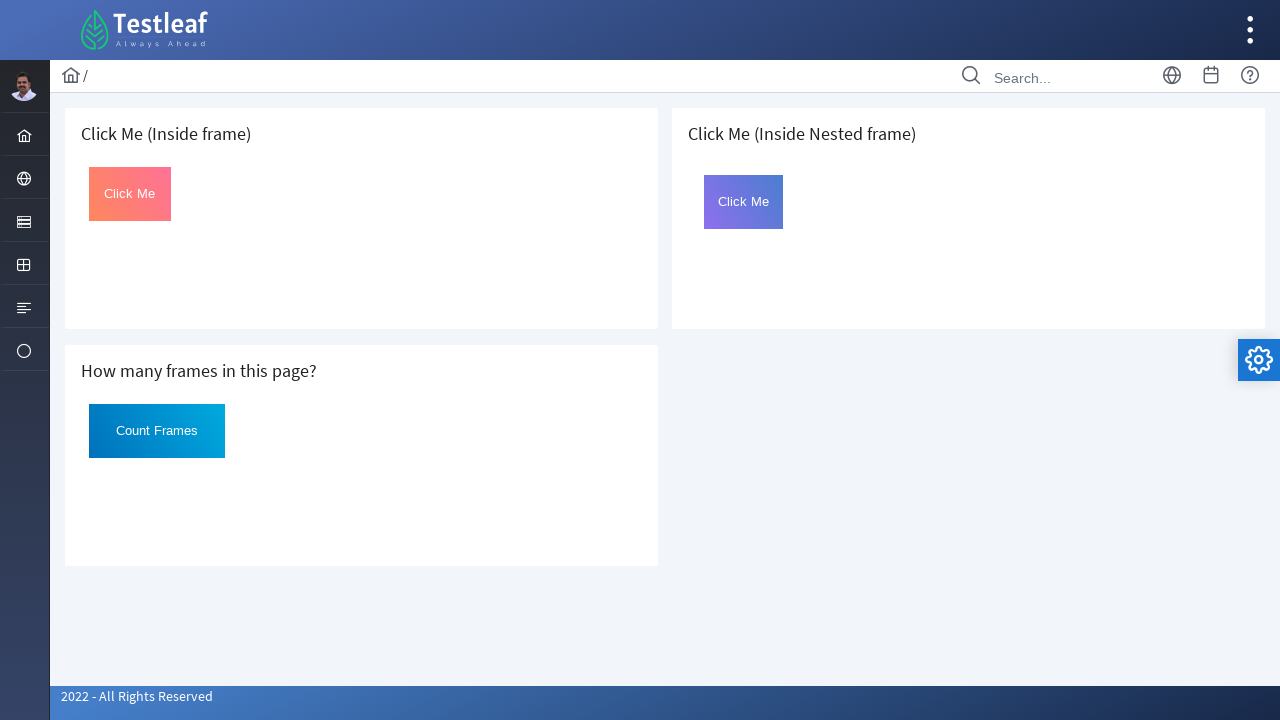

Clicked the button element inside the first frame at (130, 194) on iframe >> nth=0 >> internal:control=enter-frame >> #Click
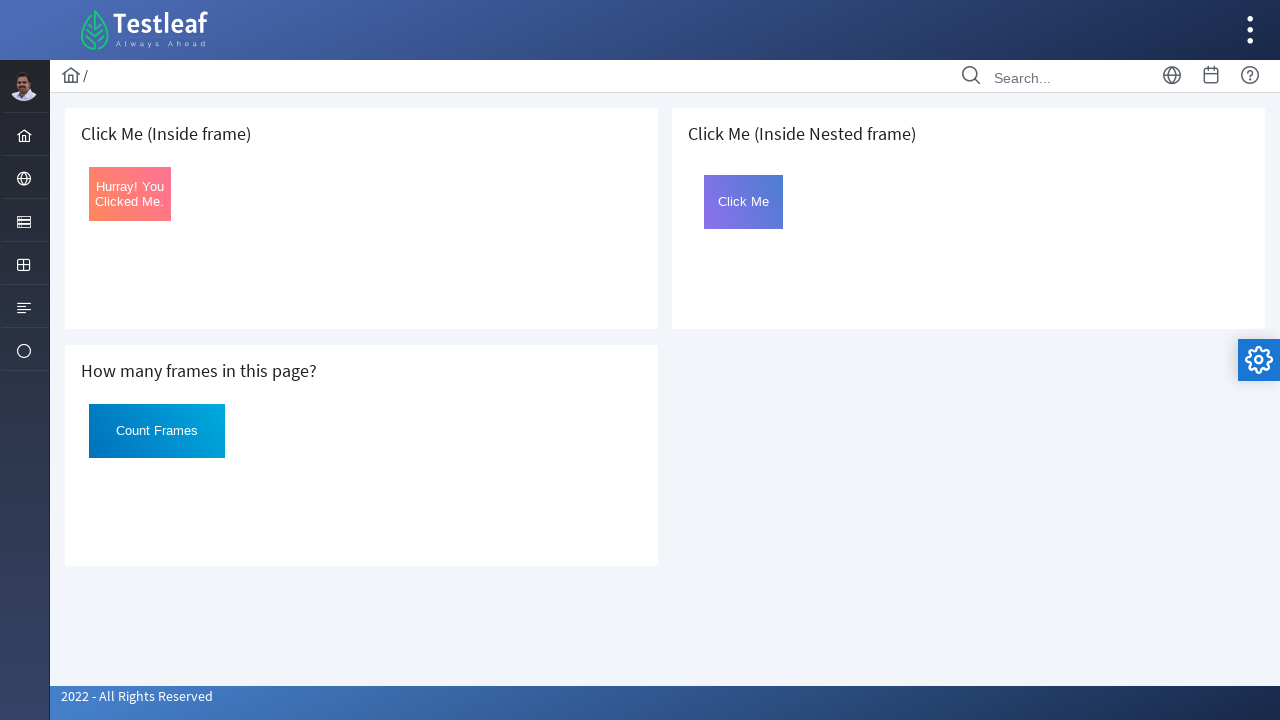

Retrieved text content from the clicked element in first frame
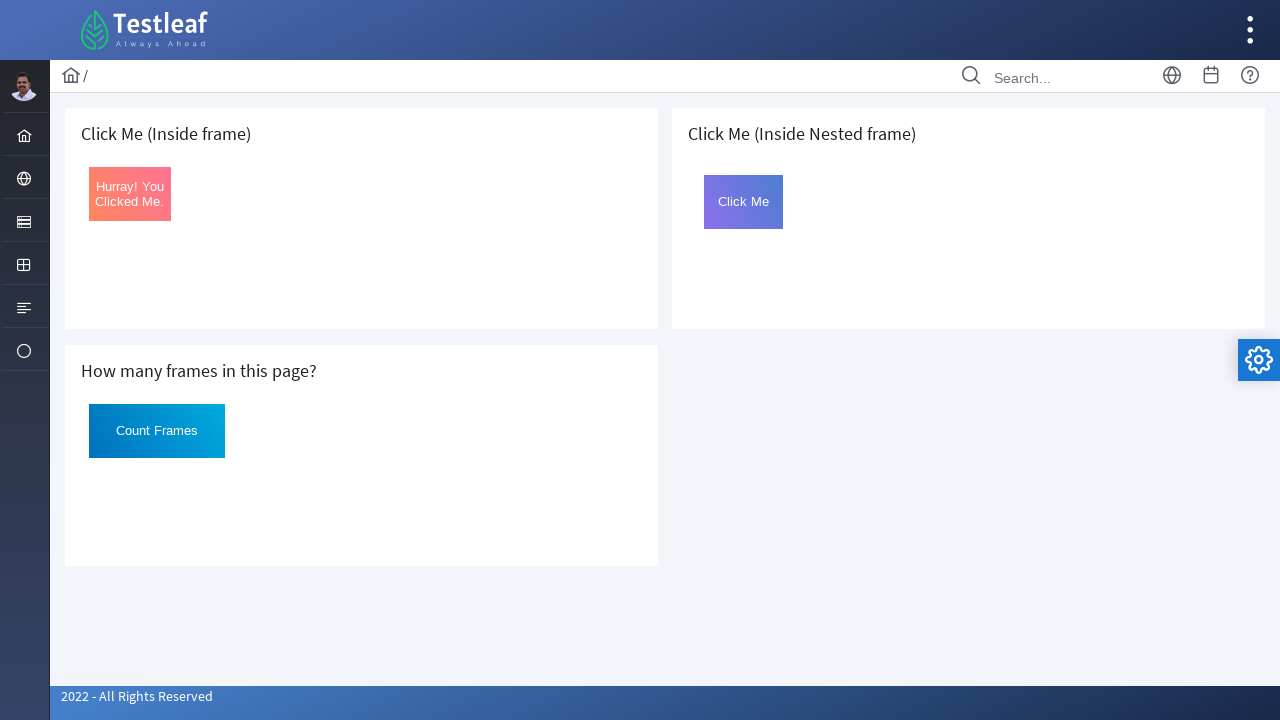

Printed text from first frame: 'Hurray! You Clicked Me.'
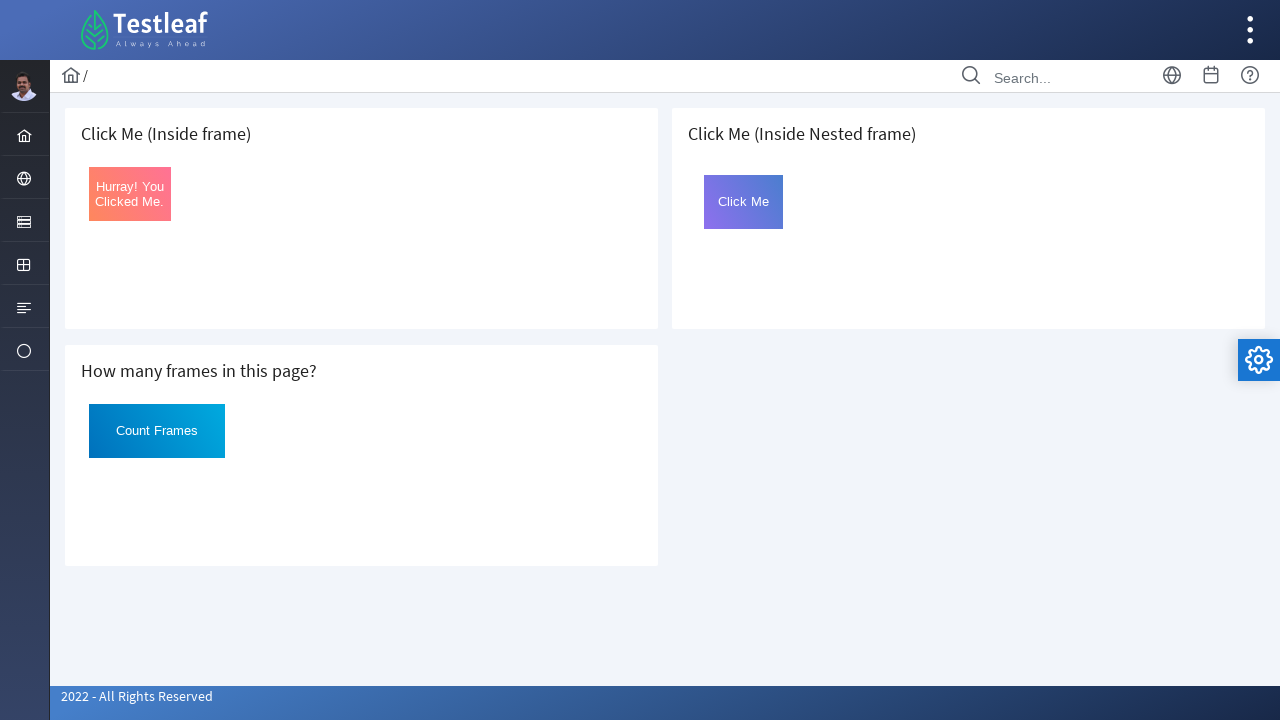

Located the third iframe (index 2) on the page
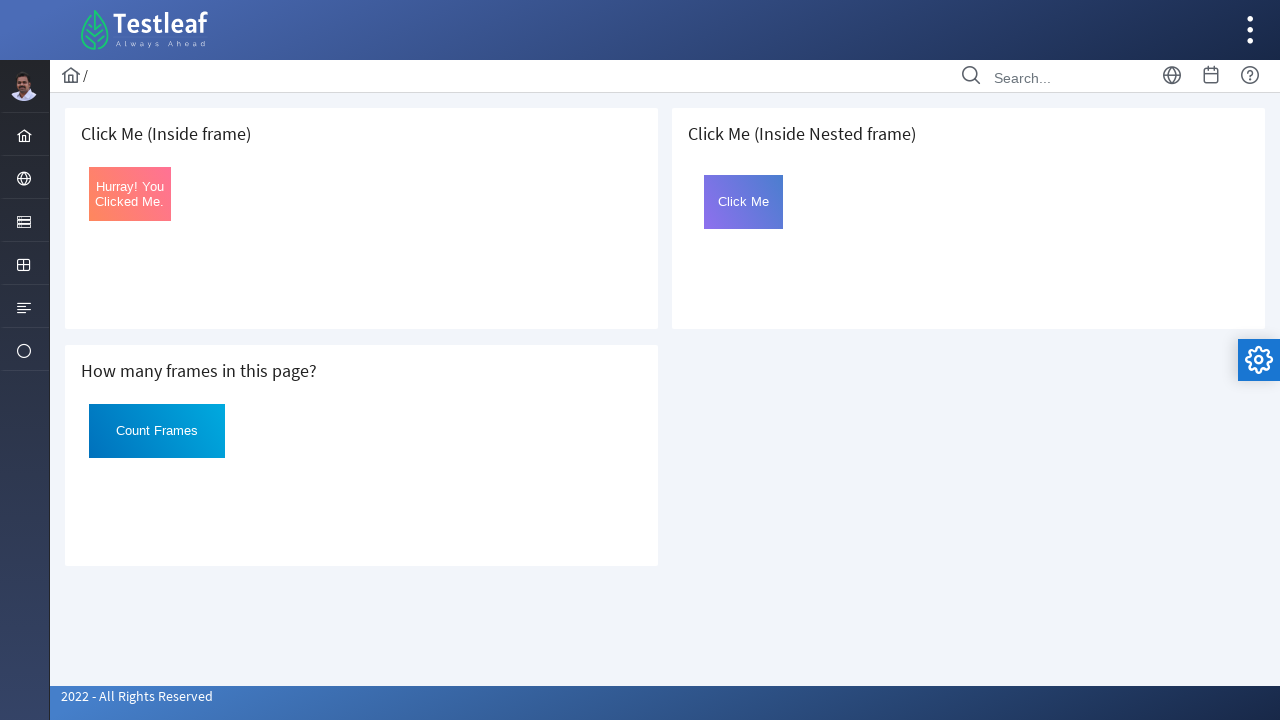

Located the nested iframe with name 'frame2' inside the third iframe
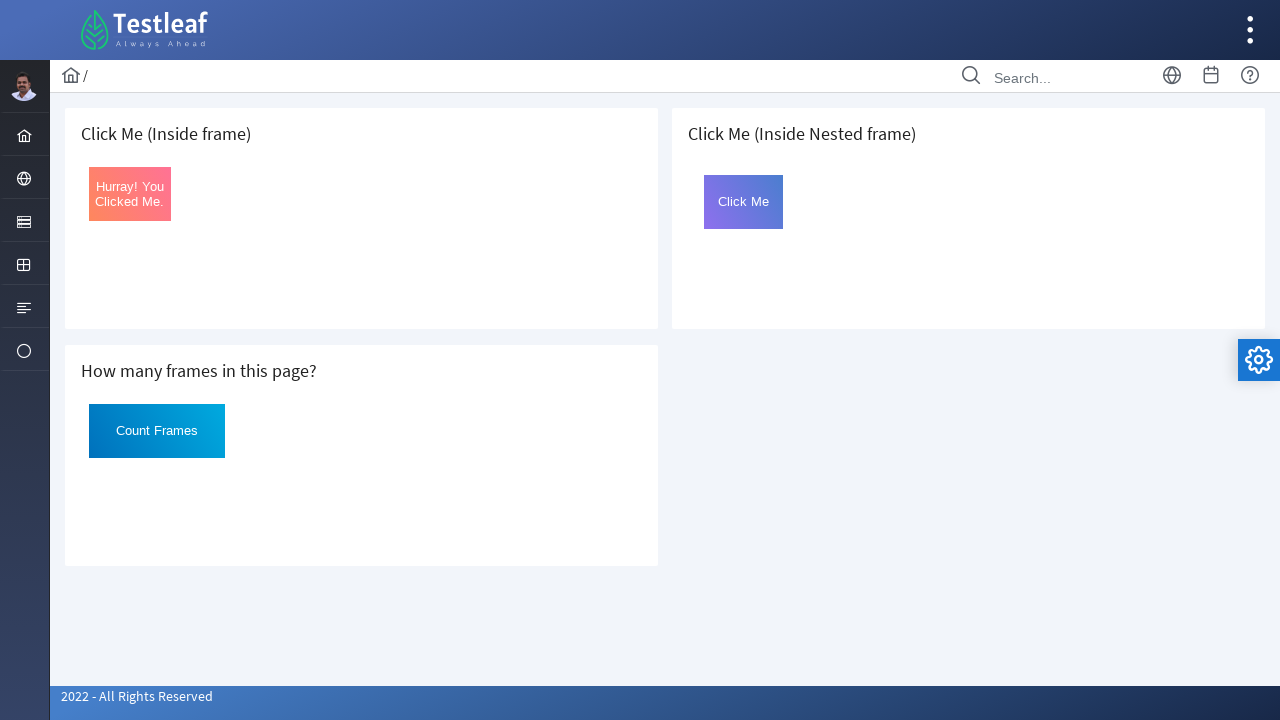

Clicked the button element inside the nested frame at (744, 202) on iframe >> nth=2 >> internal:control=enter-frame >> iframe[name='frame2'] >> inte
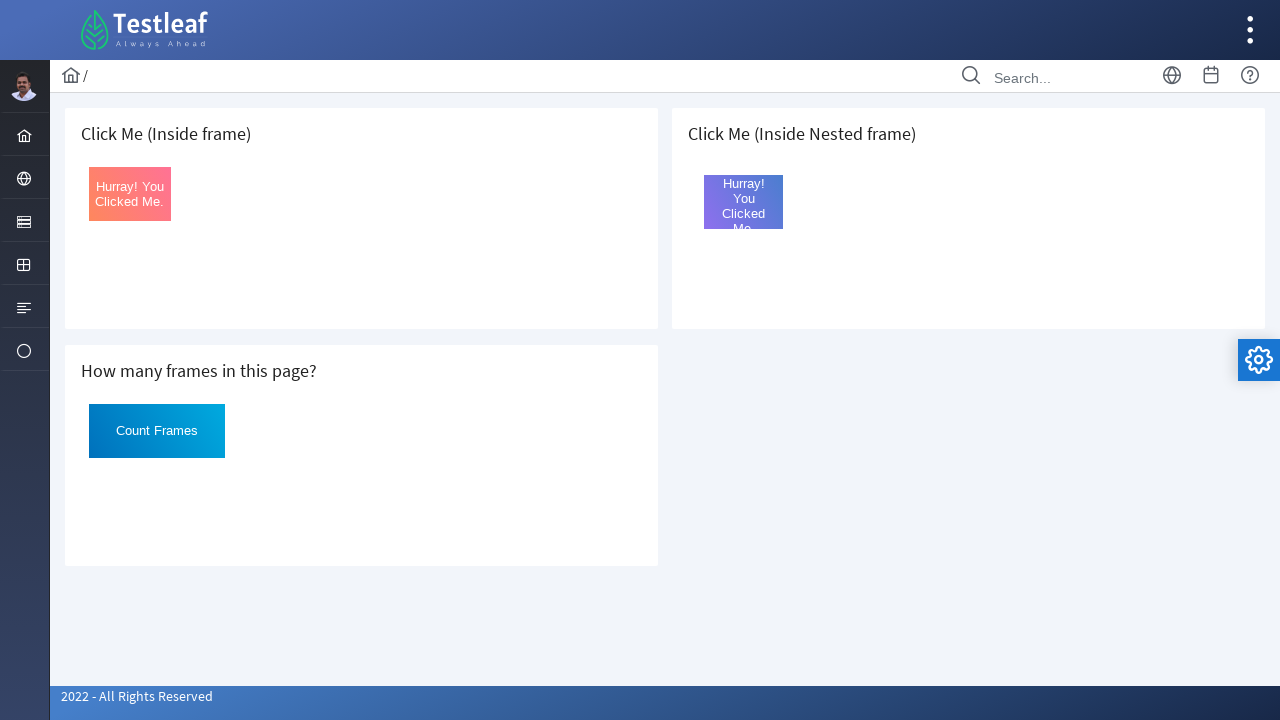

Retrieved text content from the clicked element in nested frame
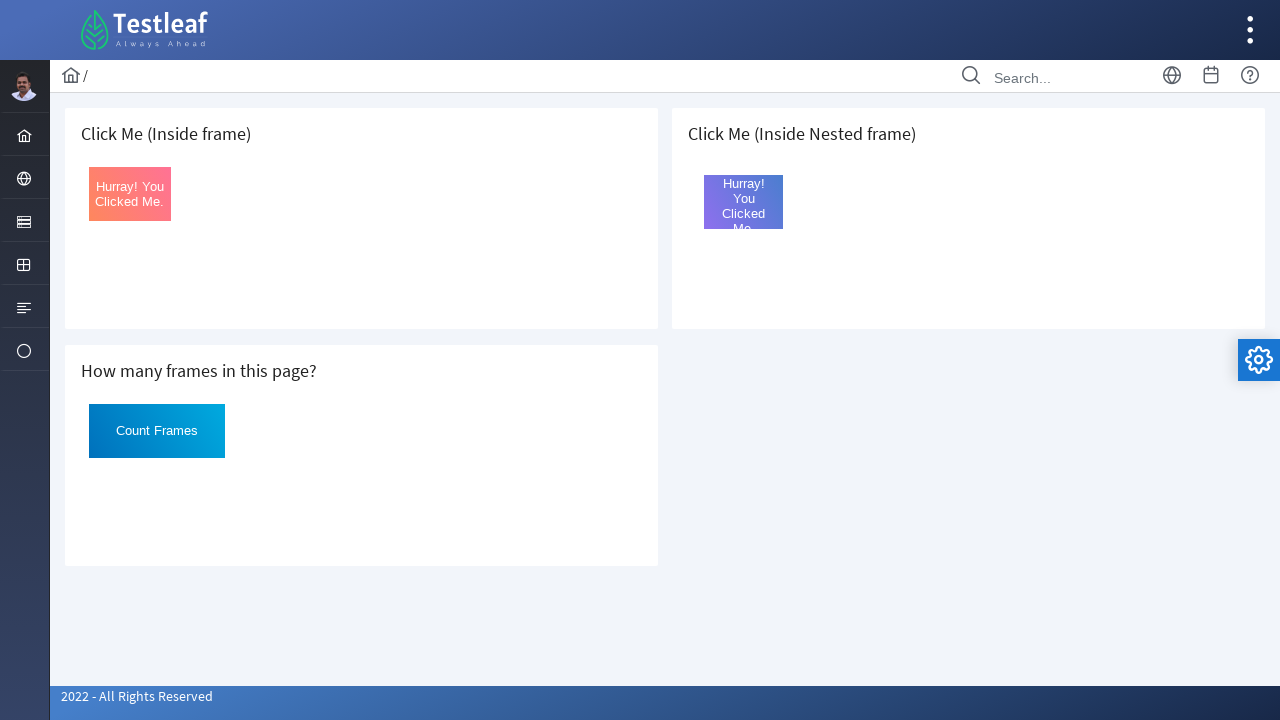

Printed text from nested frame: 'Hurray! You Clicked Me.'
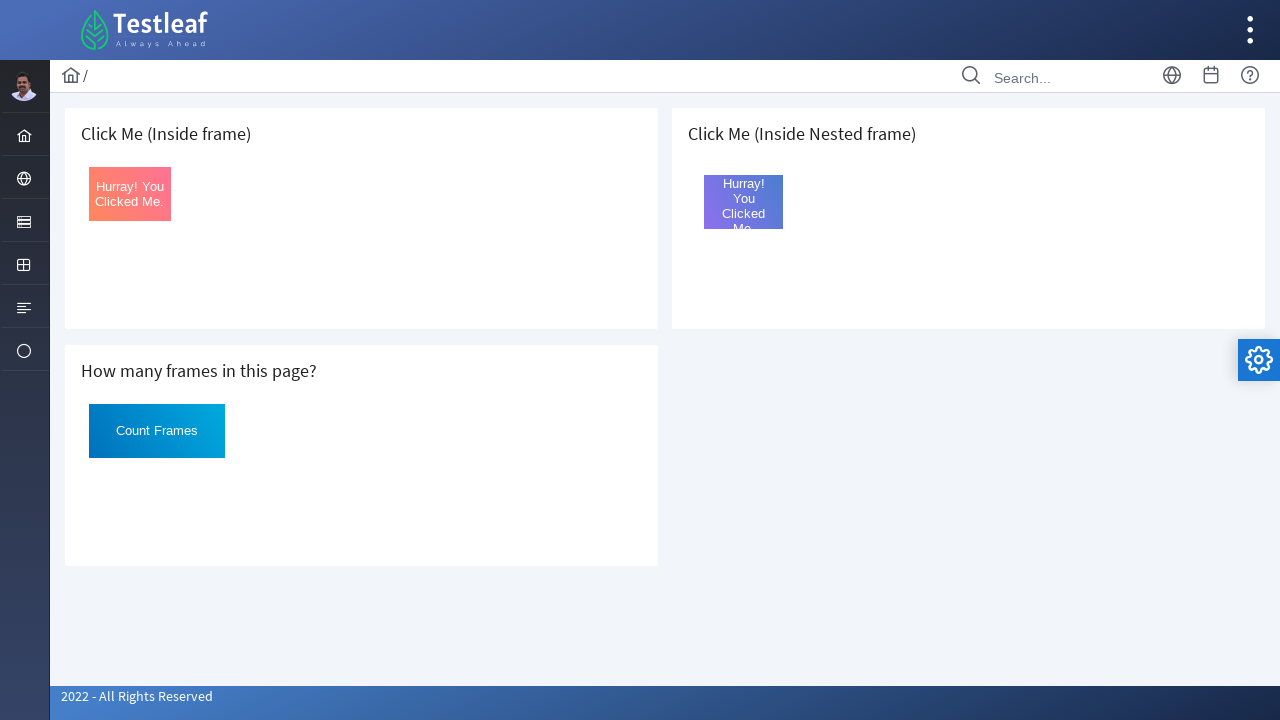

Counted total number of iframes on the page
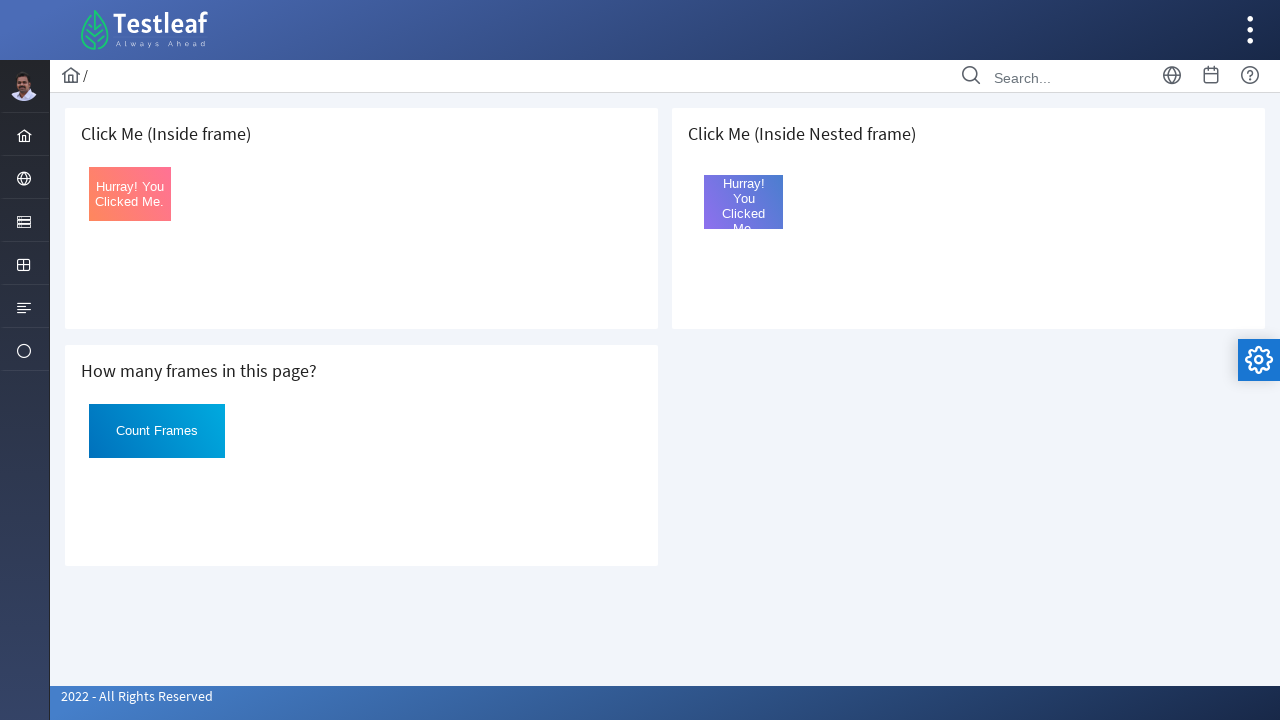

Printed total frame count: 3
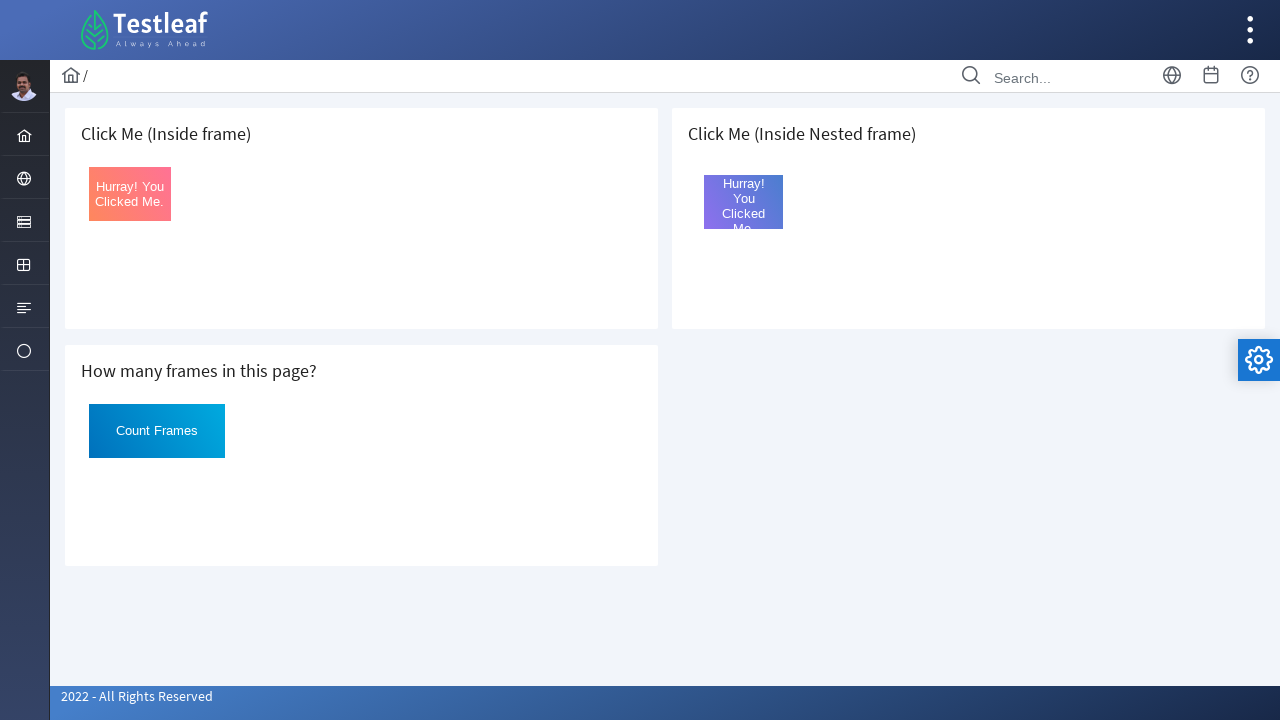

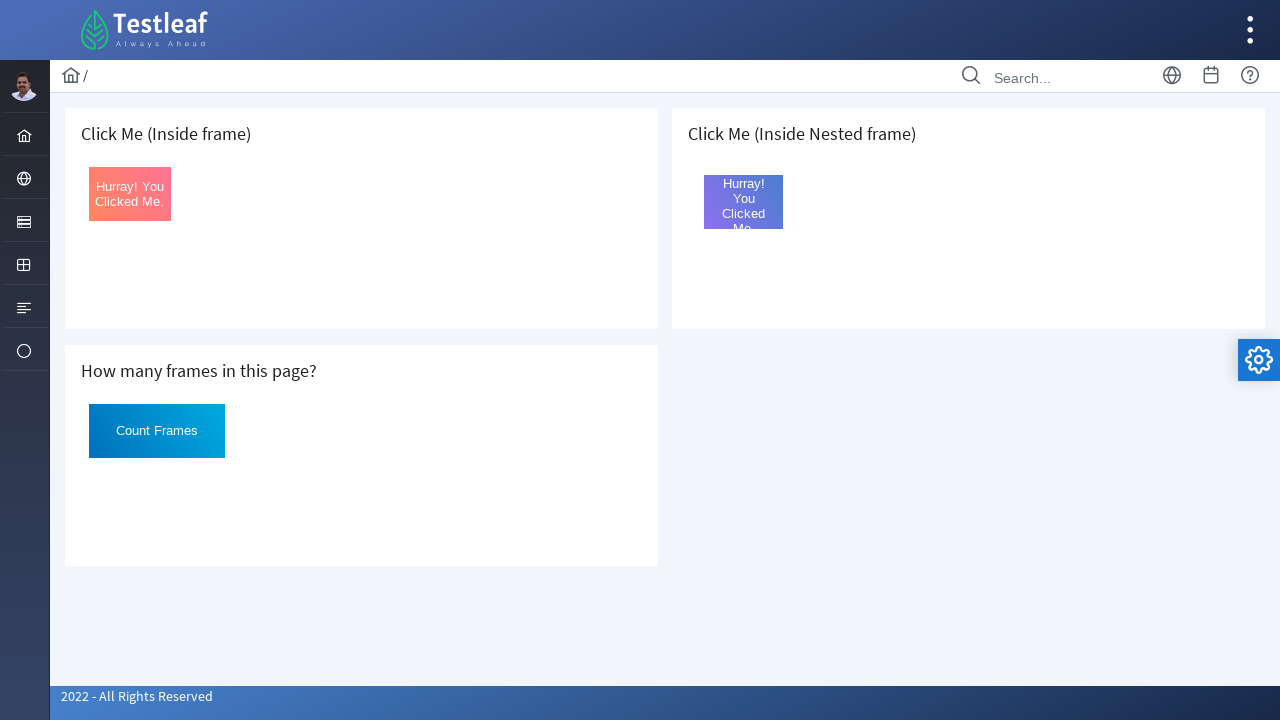